Tests alert handling functionality by triggering different types of JavaScript alerts and interacting with them

Starting URL: https://rahulshettyacademy.com/AutomationPractice/

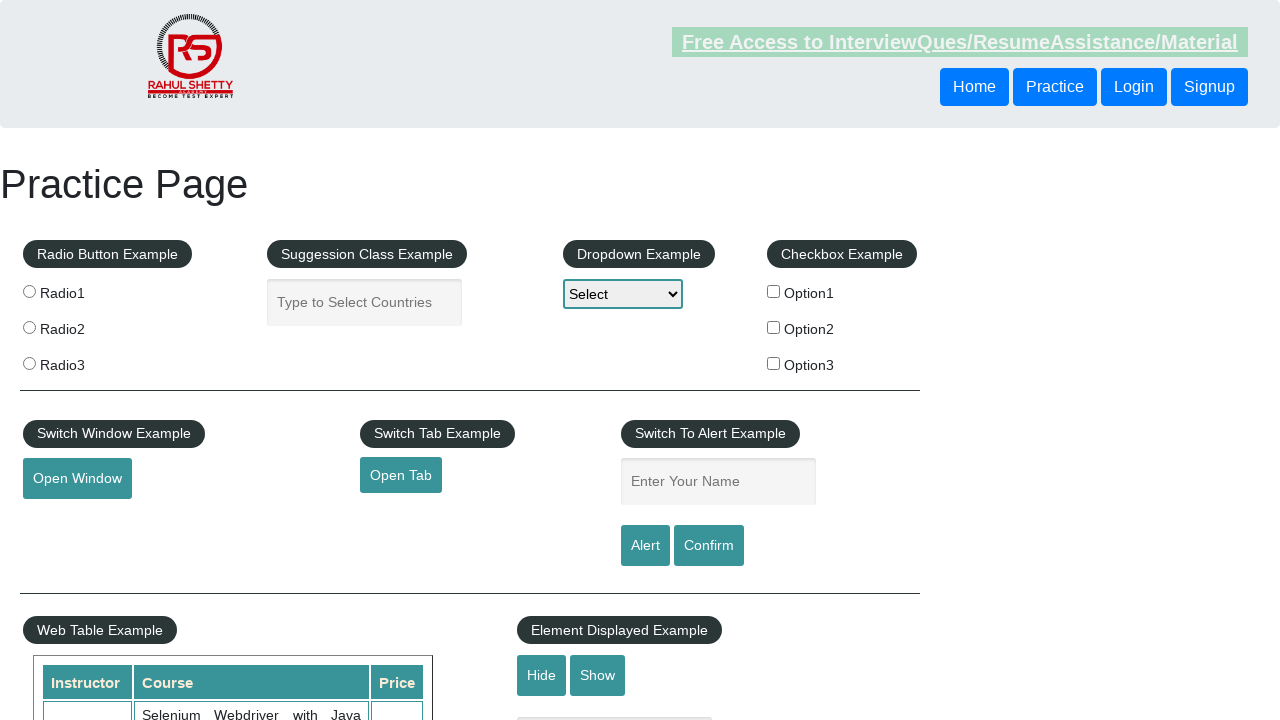

Filled name field with 'kacper' on input[id='name']
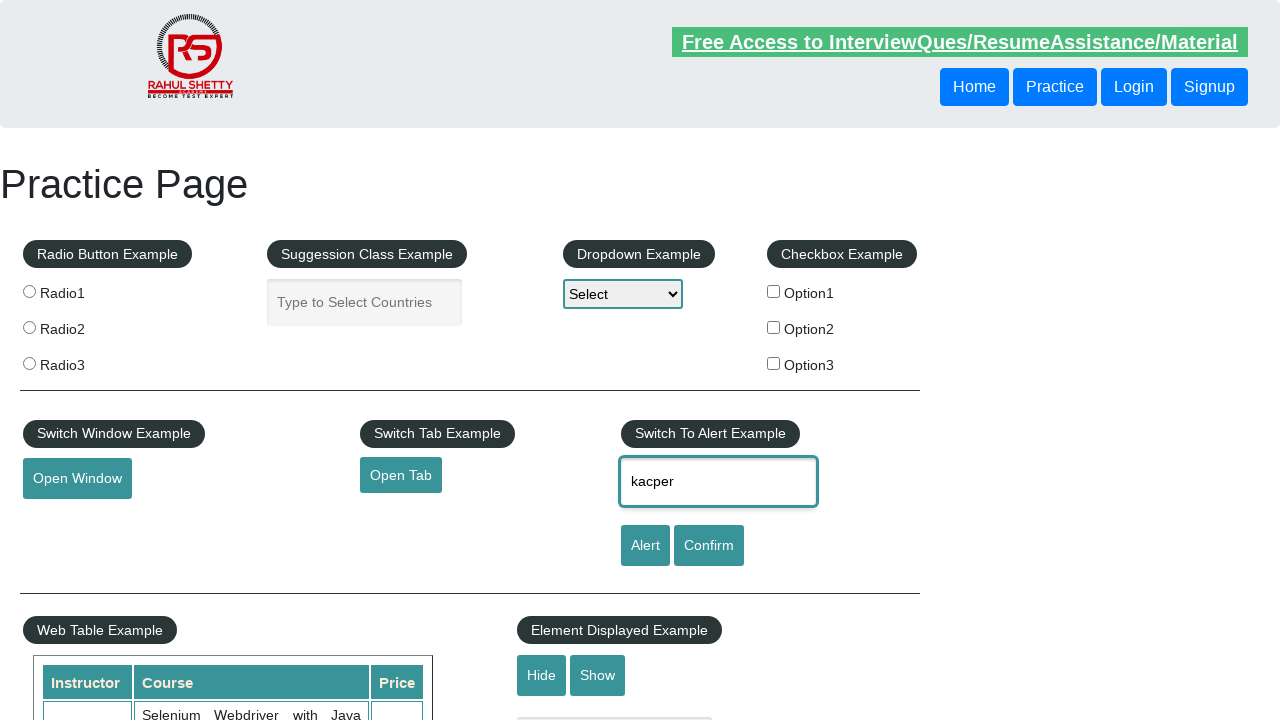

Clicked alert button to trigger simple alert at (645, 546) on input[id='alertbtn']
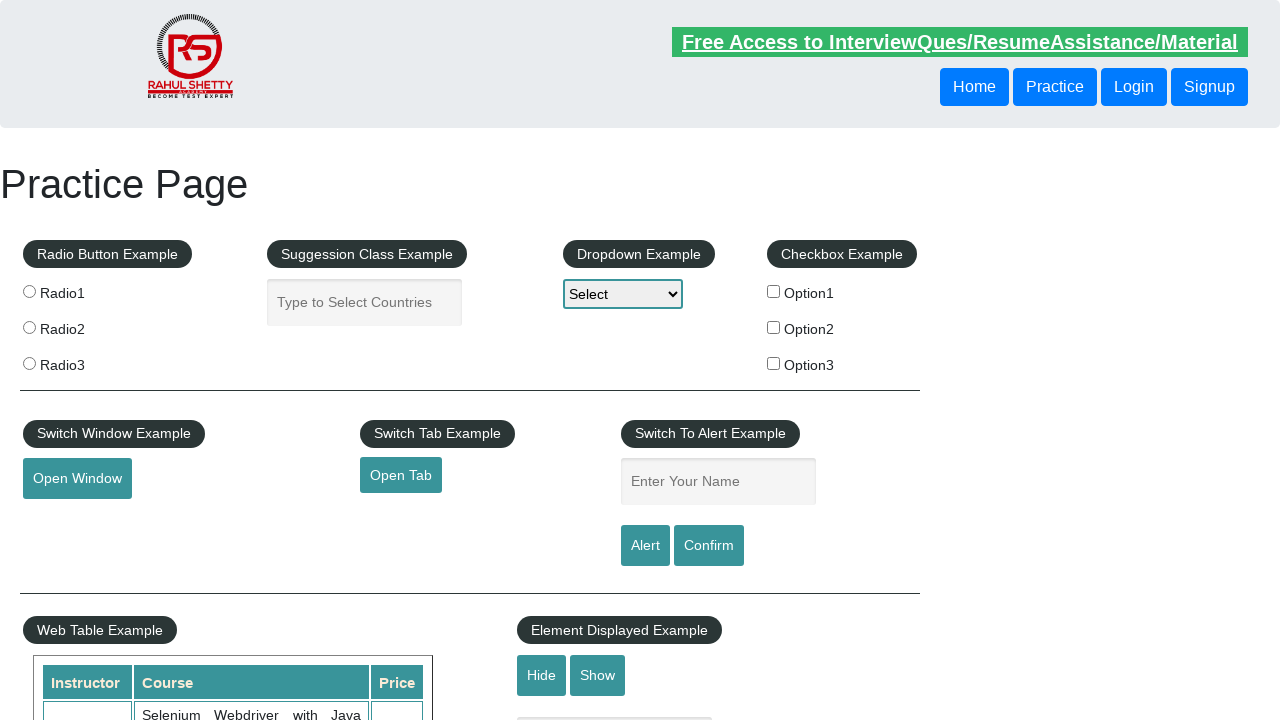

Set up dialog handler to accept alerts
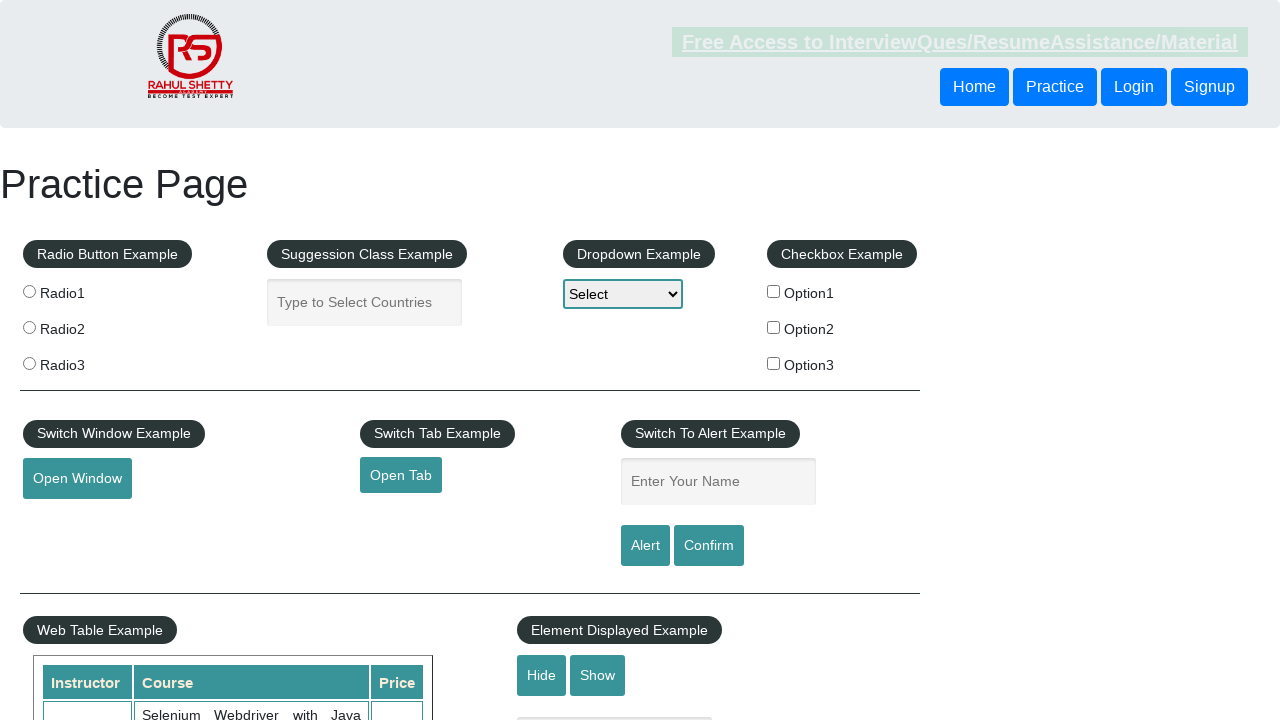

Clicked confirm button to trigger confirm dialog at (709, 546) on #confirmbtn
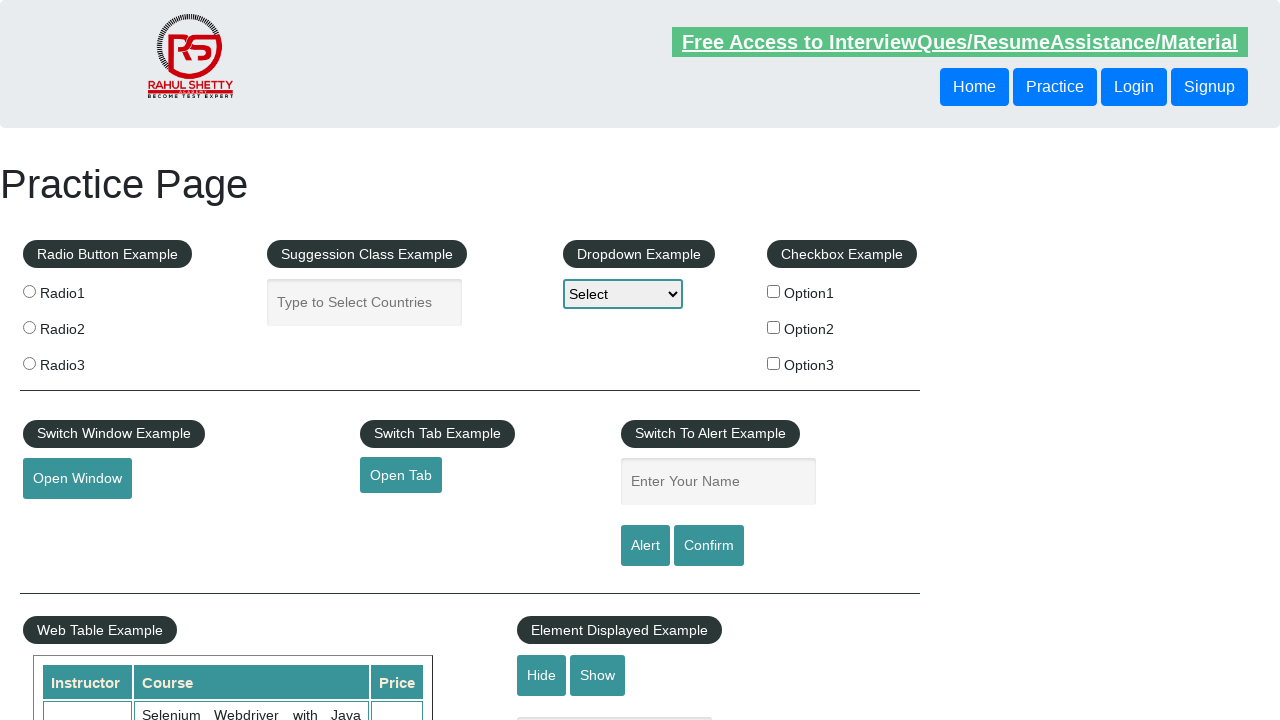

Set up one-time dialog handler to dismiss confirm dialog
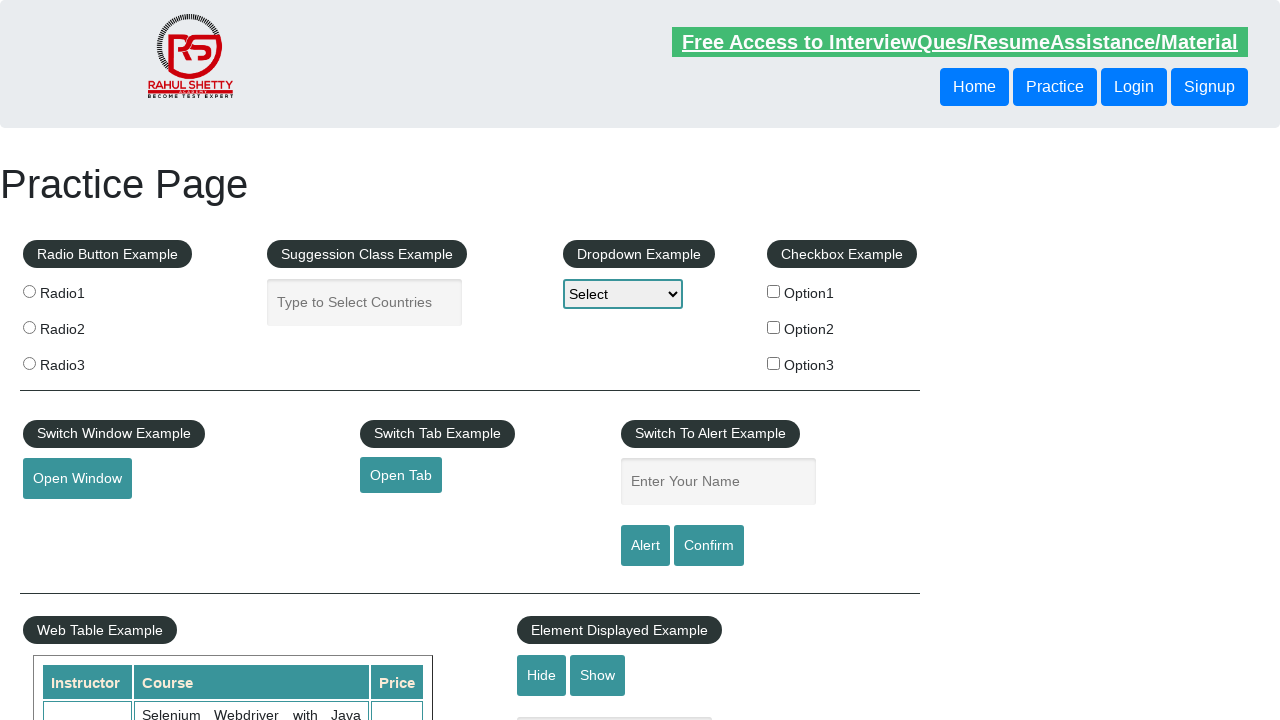

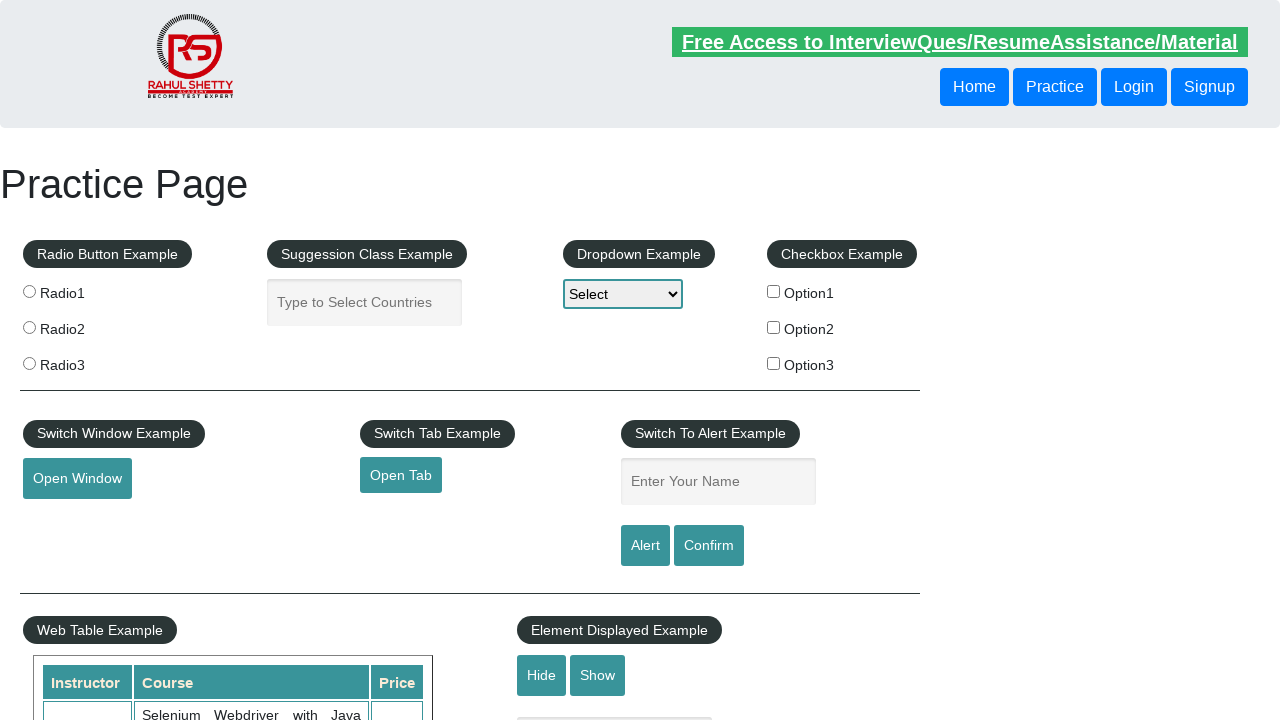